Tests window/popup handling by clicking a link that opens a popup window, then retrieves all window handles to verify the popup was opened successfully.

Starting URL: http://omayo.blogspot.com/

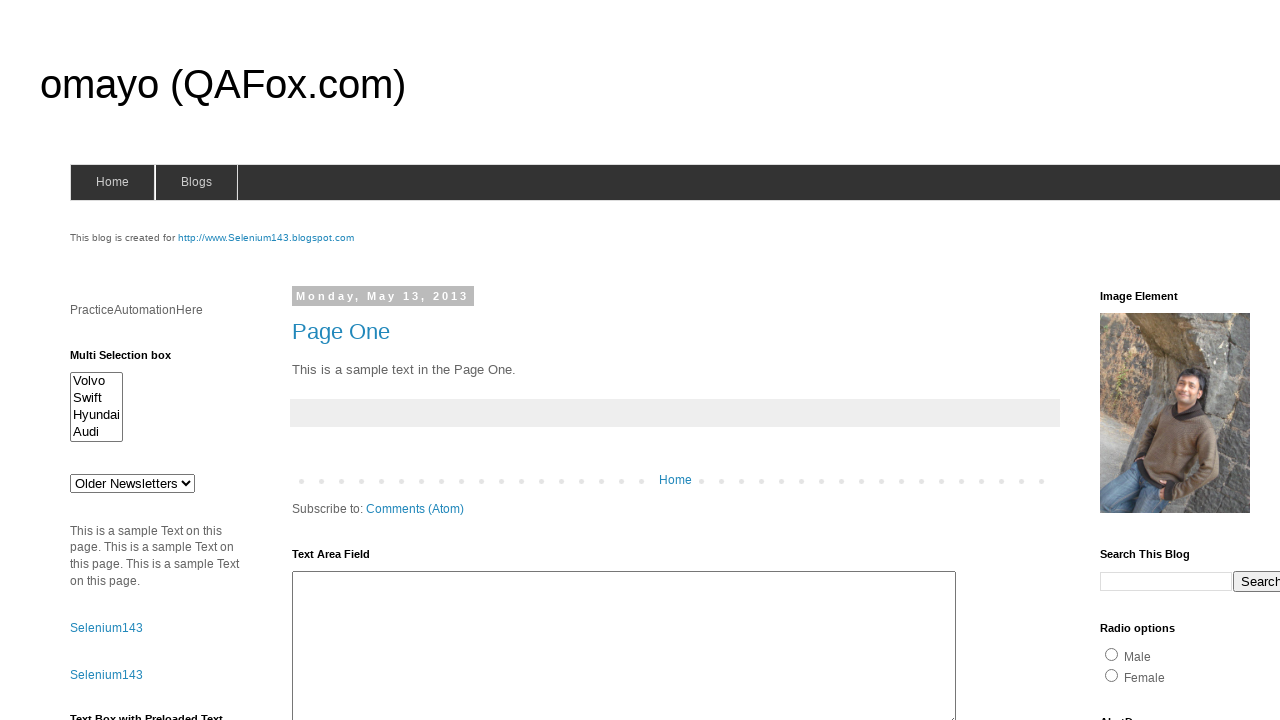

Clicked link to open popup window at (132, 360) on text=Open a popup window
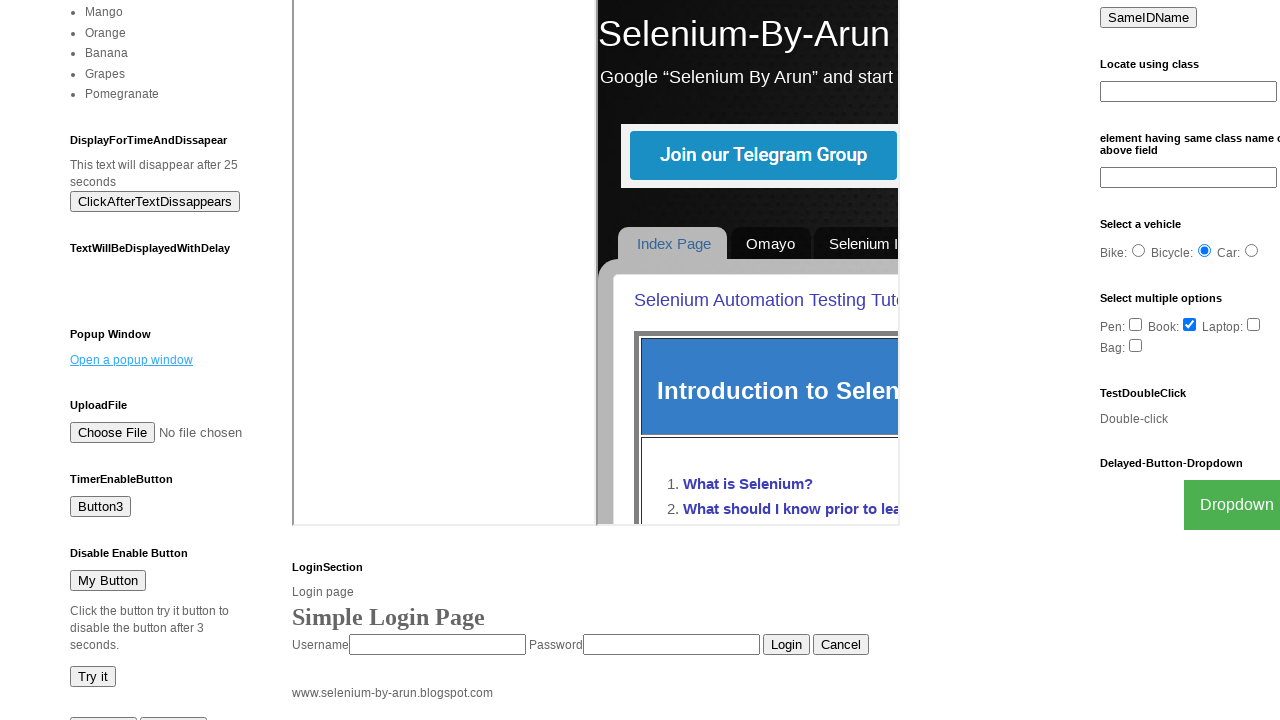

Waited 1000ms for popup window to open
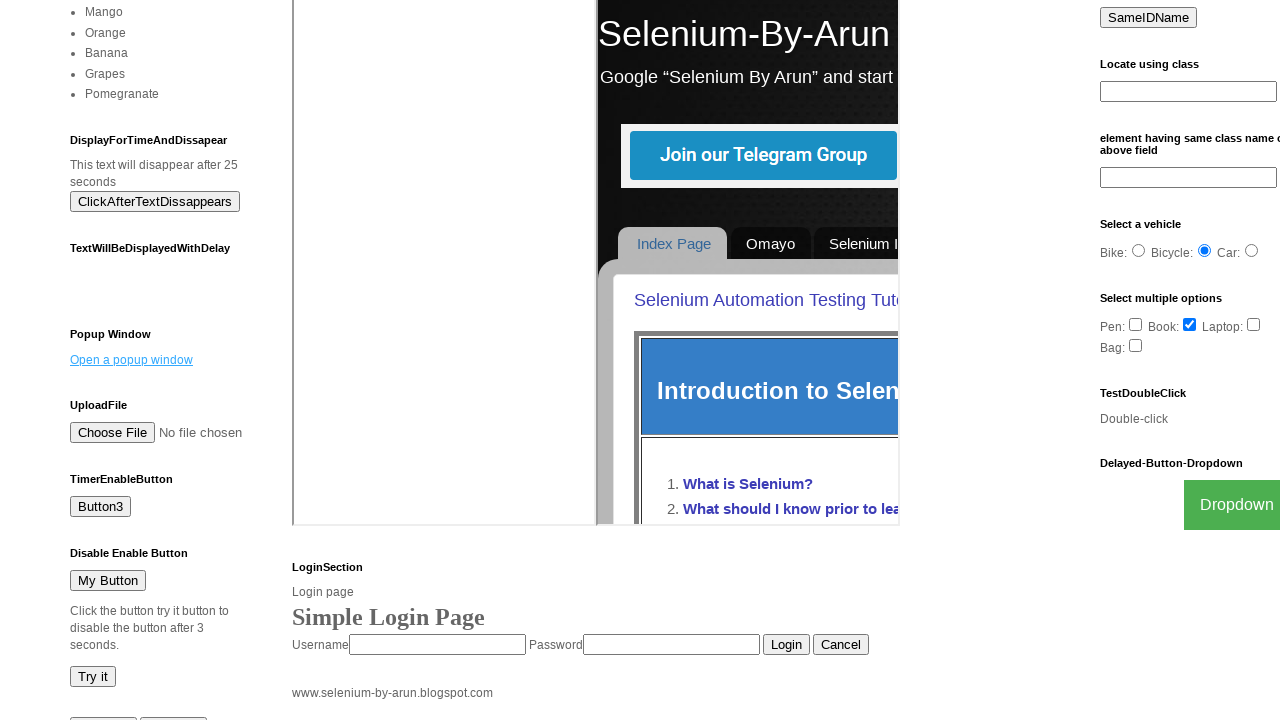

Retrieved all window handles from context
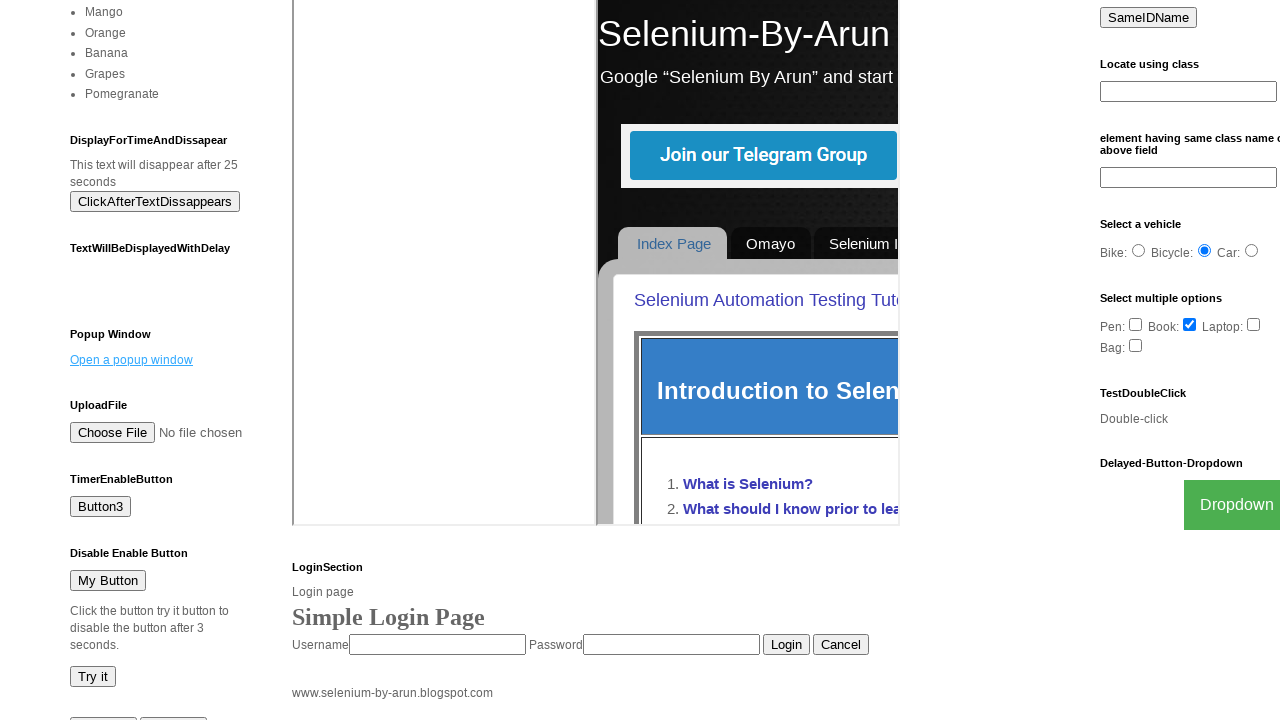

Verified popup window opened - total windows: 2
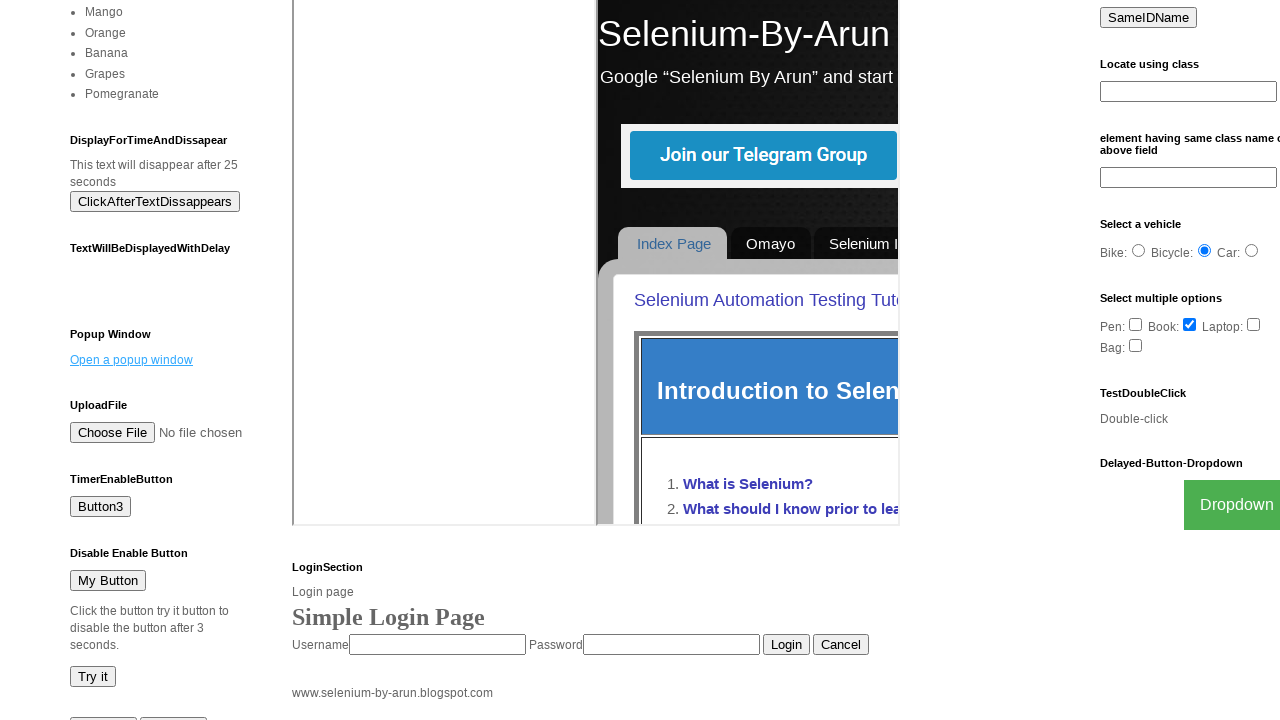

Switched to popup window and waited for domcontentloaded state
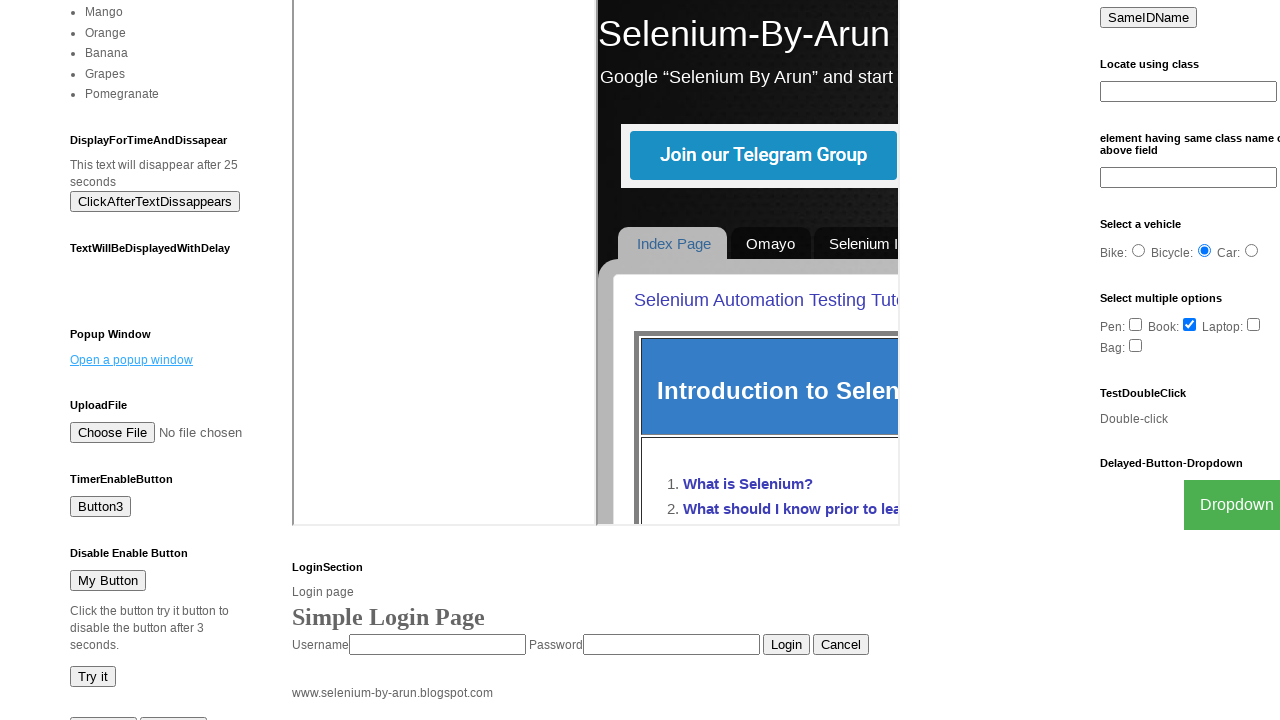

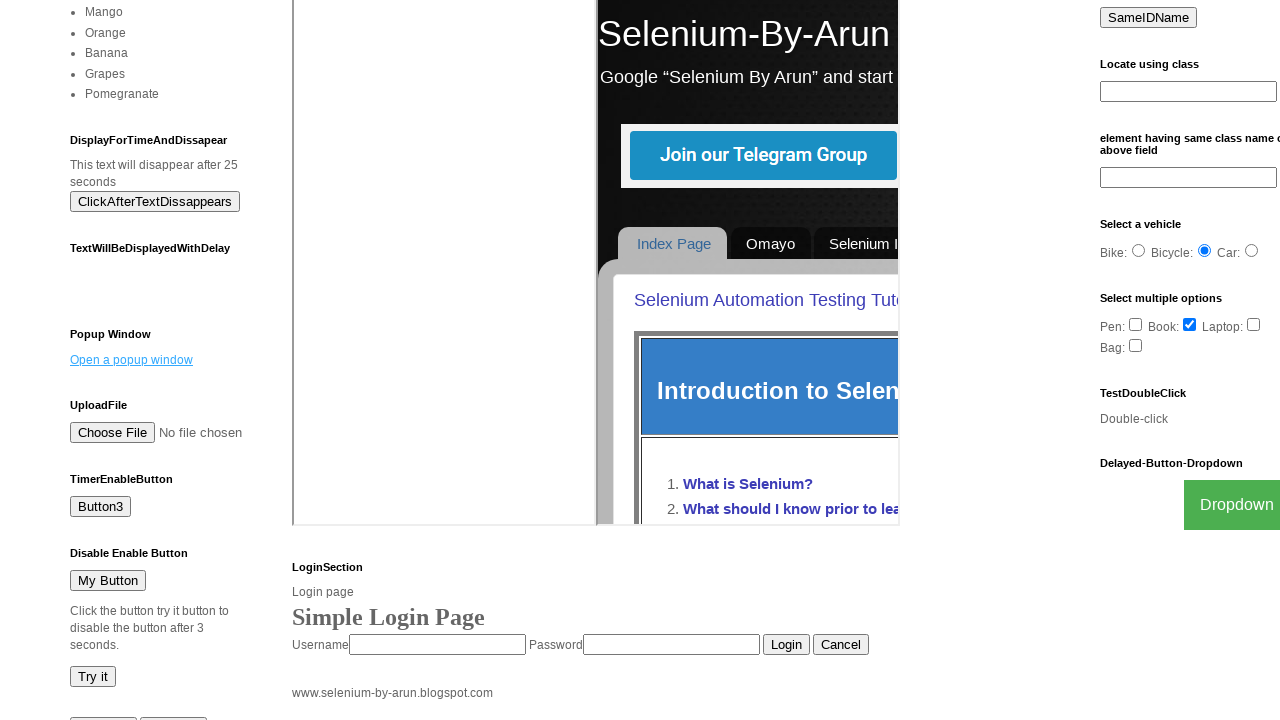